Tests Steam store search page by navigating to a filtered search for discounted card games and changing the language to Korean

Starting URL: https://store.steampowered.com/search/?sort_by=Reviews_DESC&term=%EC%B9%B4%EB%93%9C&specials=1&category1=998&ndl=1

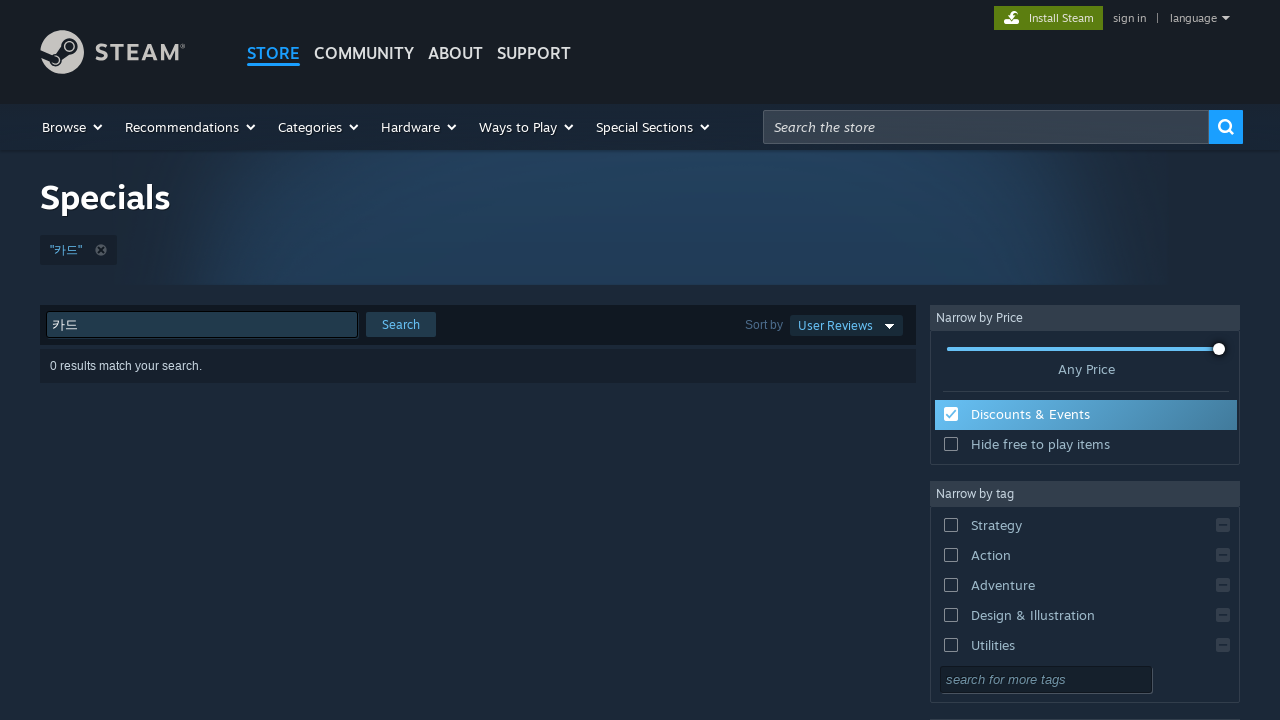

Clicked language dropdown button at (1194, 18) on #language_pulldown
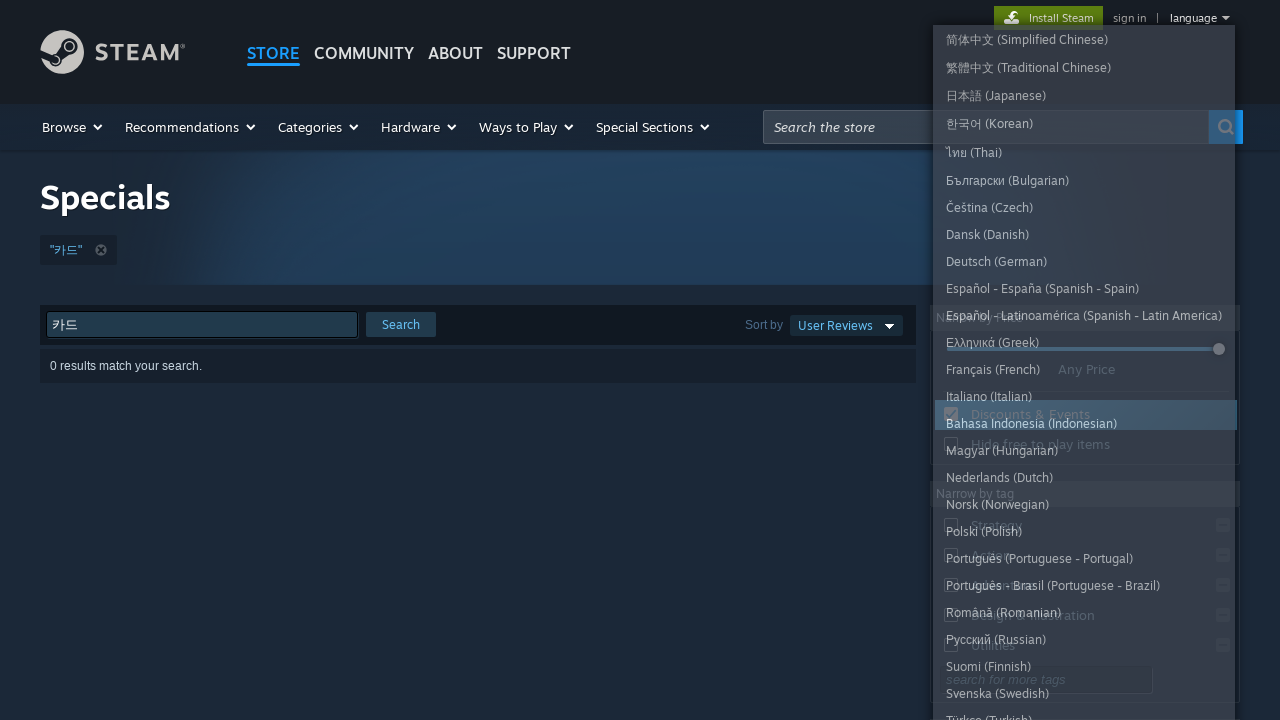

Language dropdown menu appeared
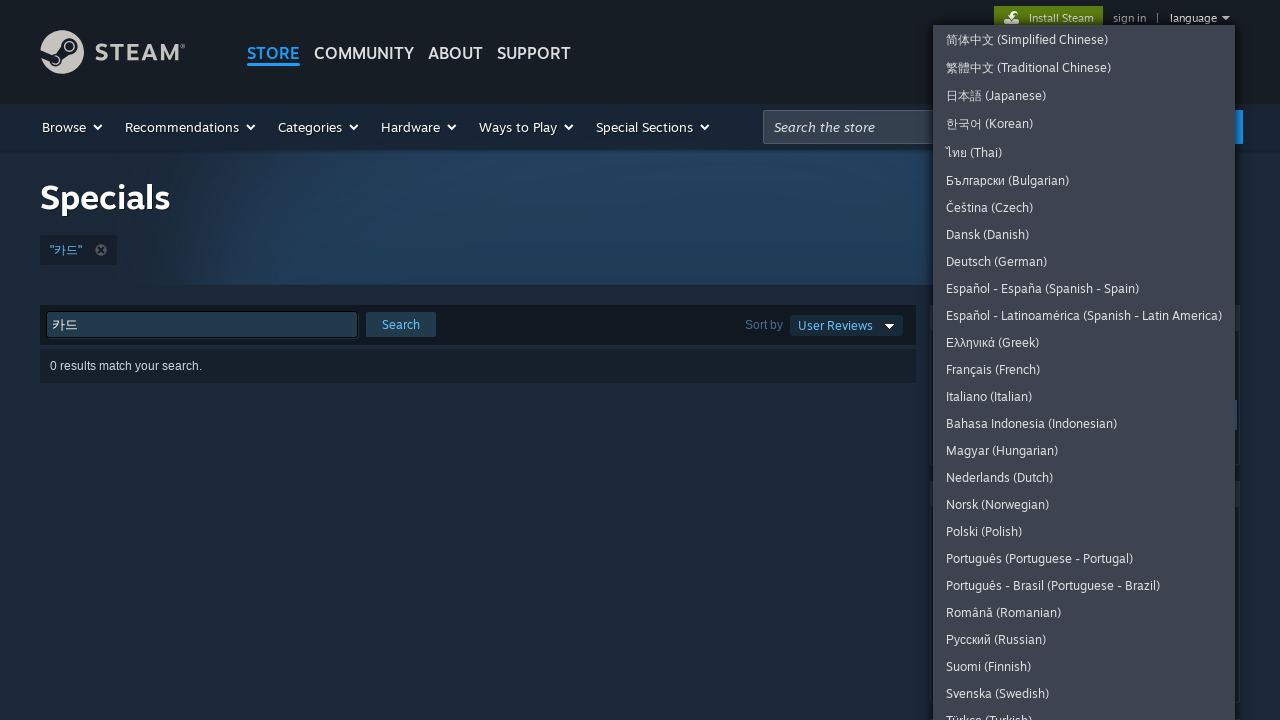

Selected Korean language option (4th option) at (1084, 124) on xpath=//*[@id="language_dropdown"]/div/a[4]
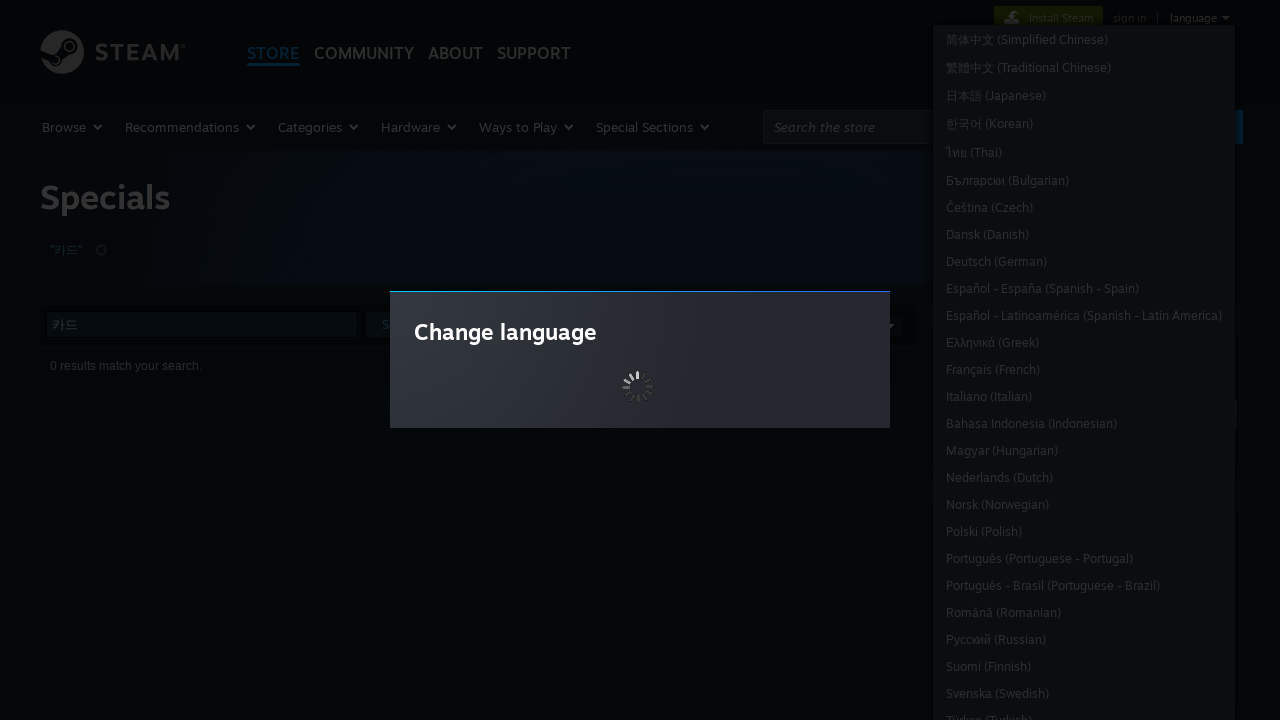

Waited for page to reload with new language setting
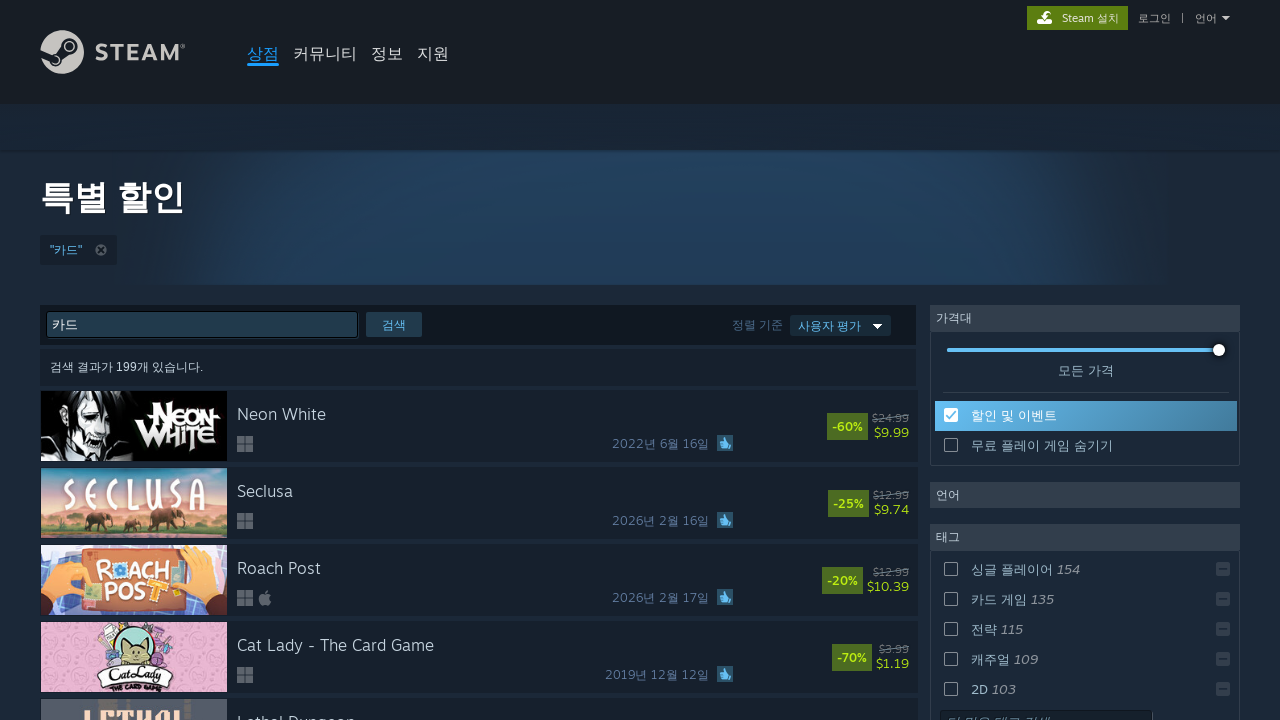

Search results loaded in Korean language
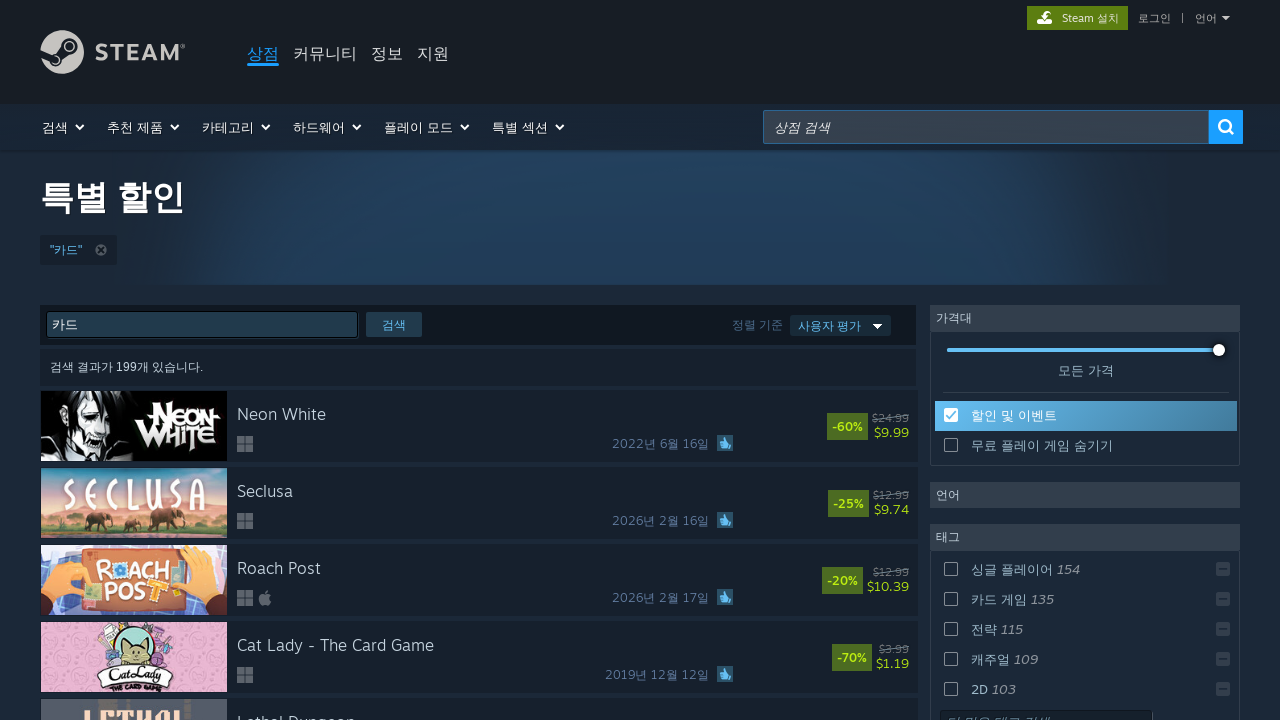

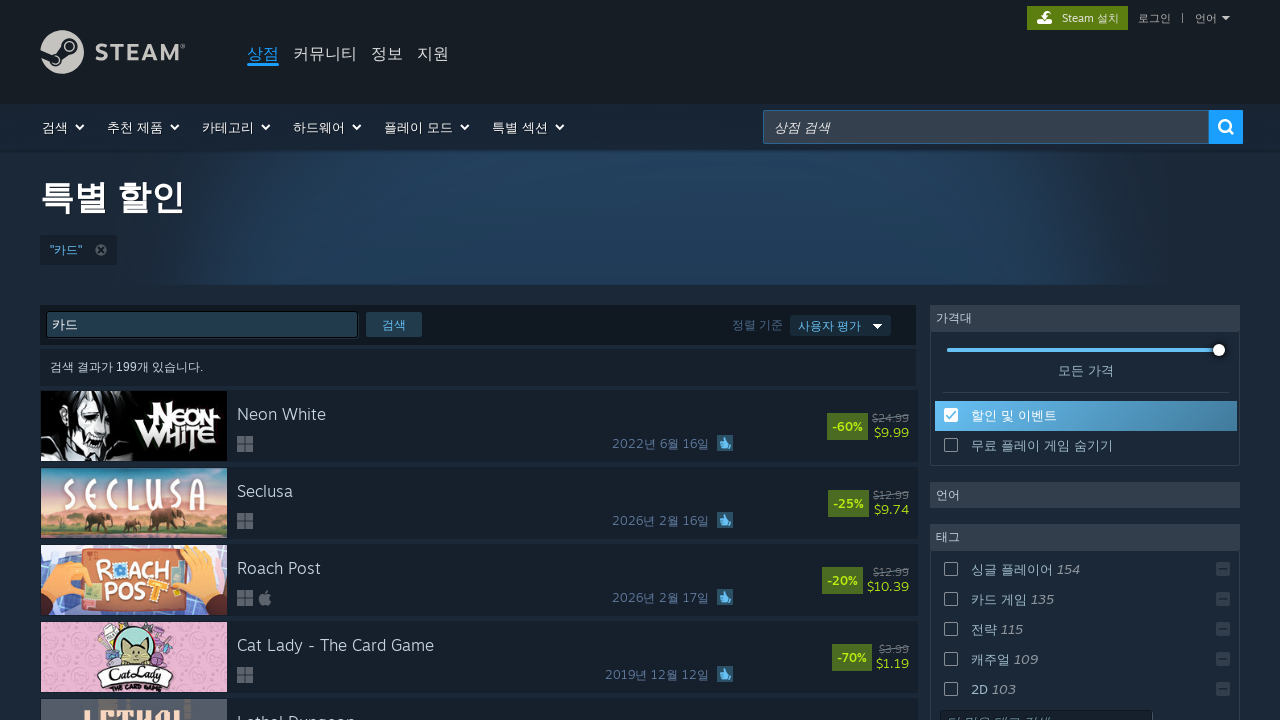